Unselects all checkboxes on the HTML forms page by clicking any that are currently selected, then verifies all are unchecked

Starting URL: https://echoecho.com/htmlforms09.htm

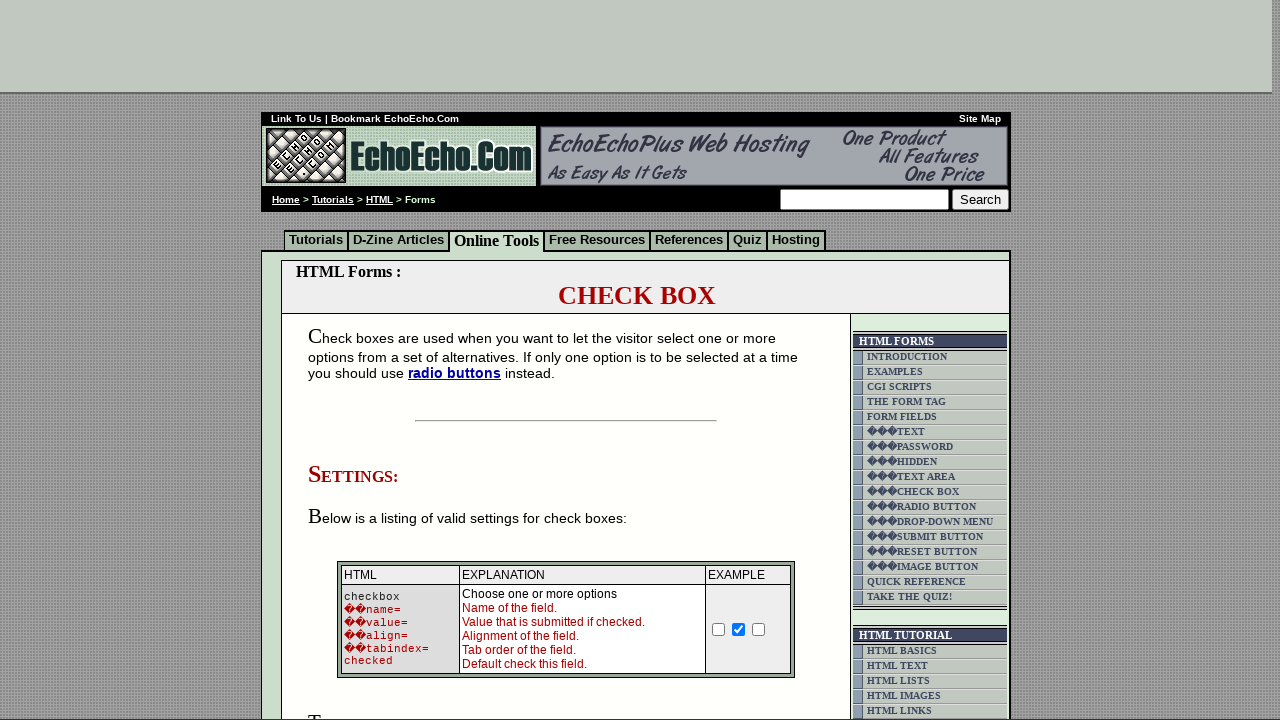

Navigated to HTML forms page
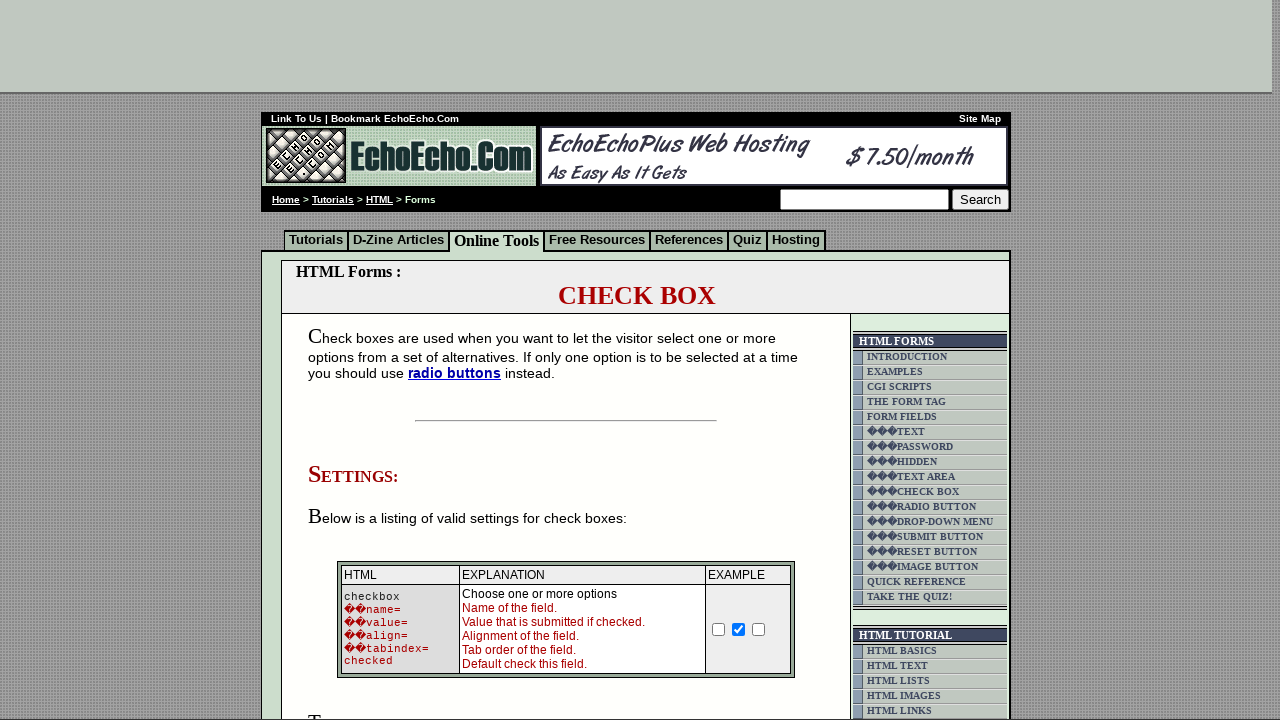

Located all checkboxes on the page
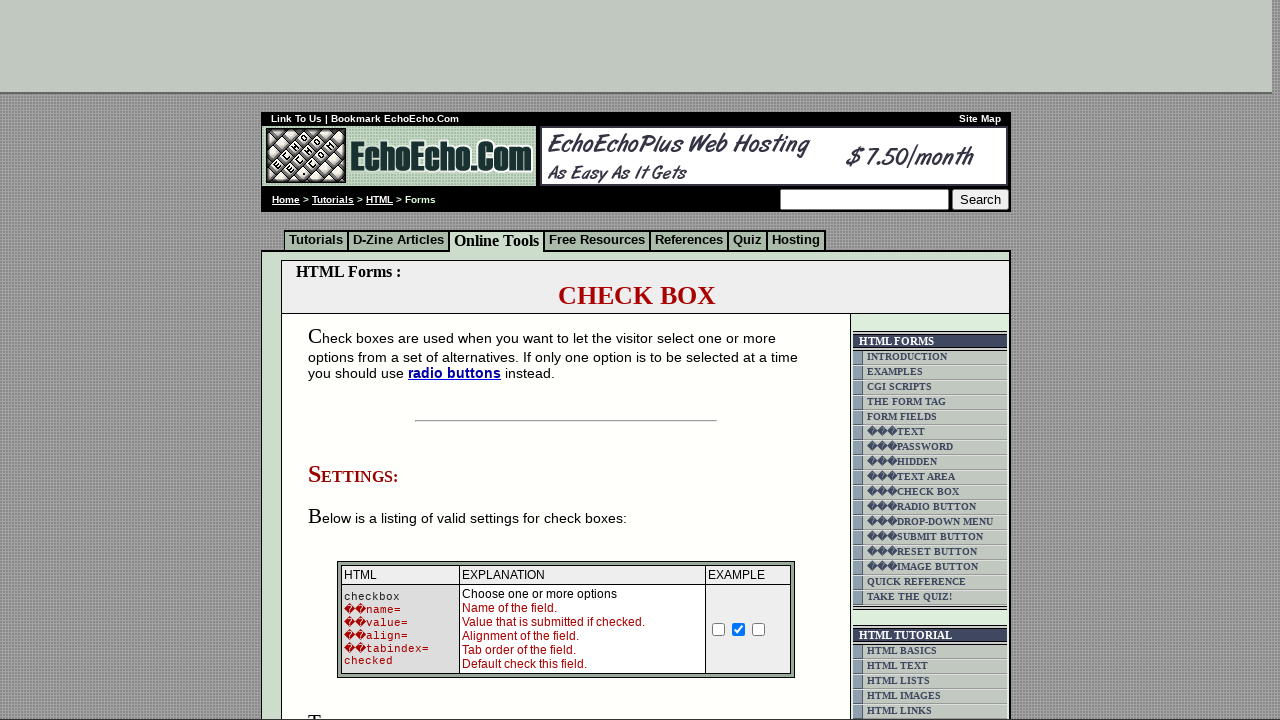

Found 3 checkboxes total
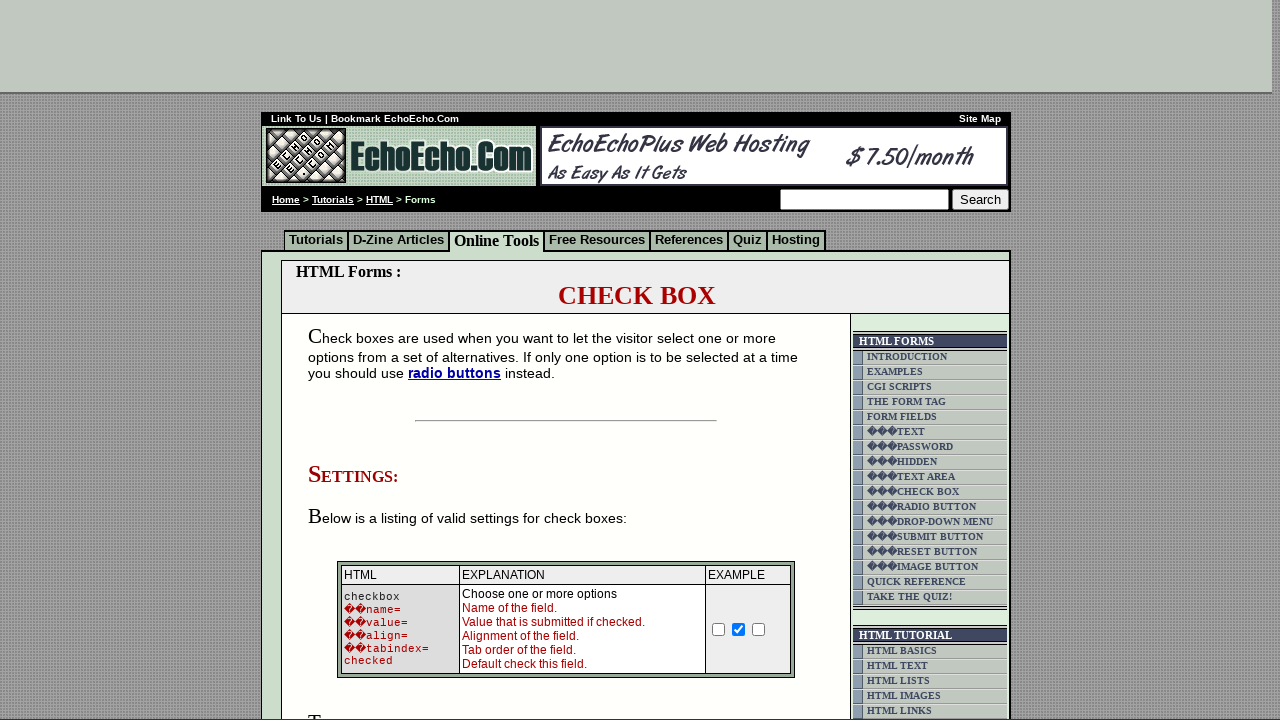

Unchecked checkbox 1 at (354, 360) on xpath=//td[@class='table5']/input[@type='checkbox'] >> nth=1
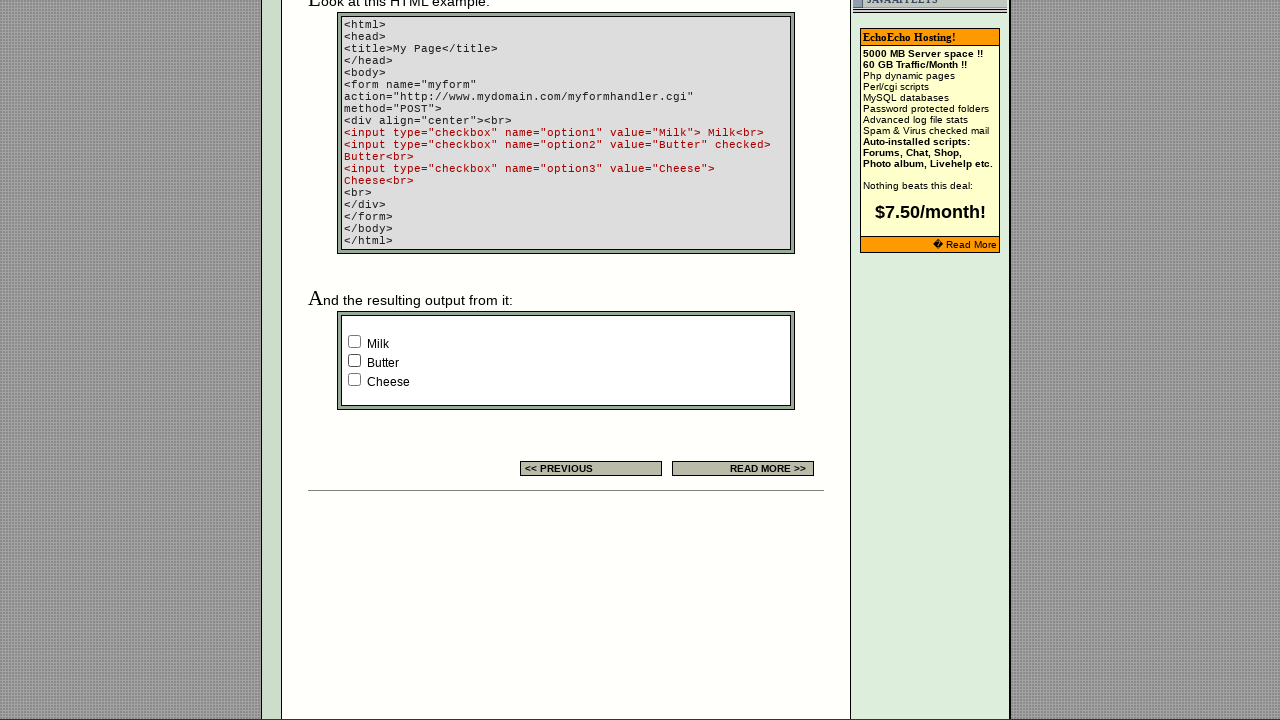

Verified checkbox 0 is unchecked
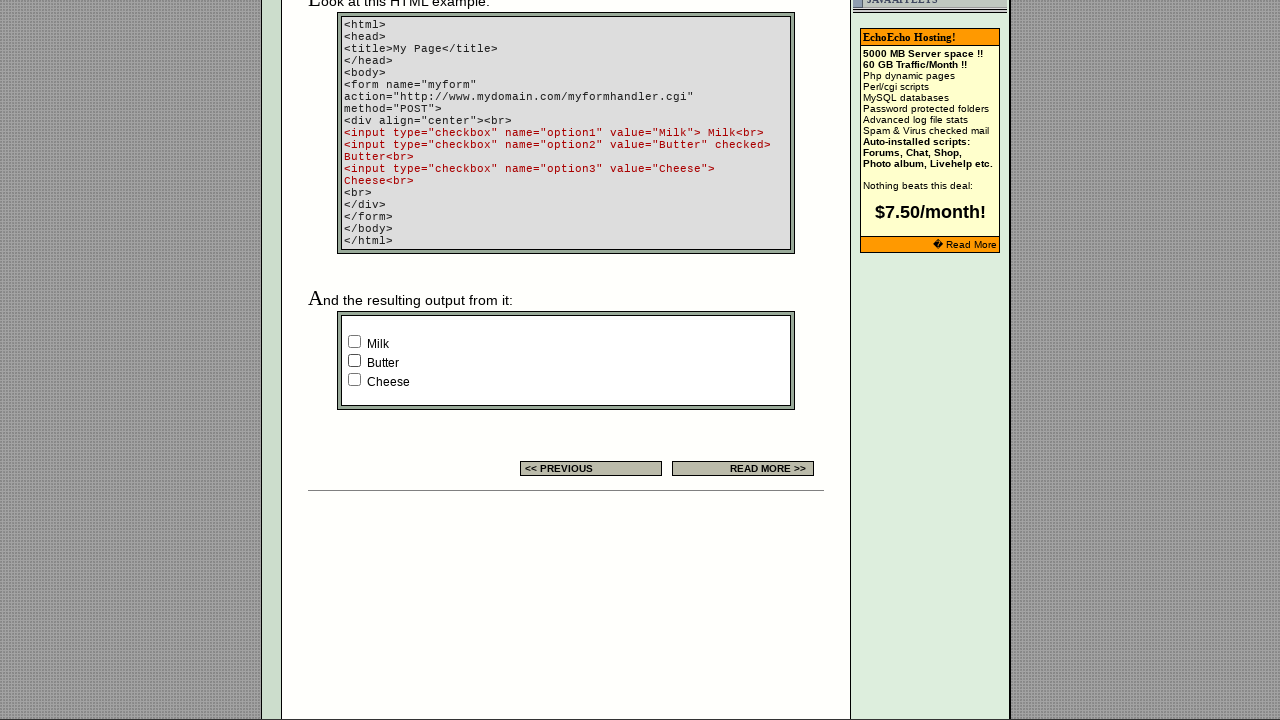

Verified checkbox 1 is unchecked
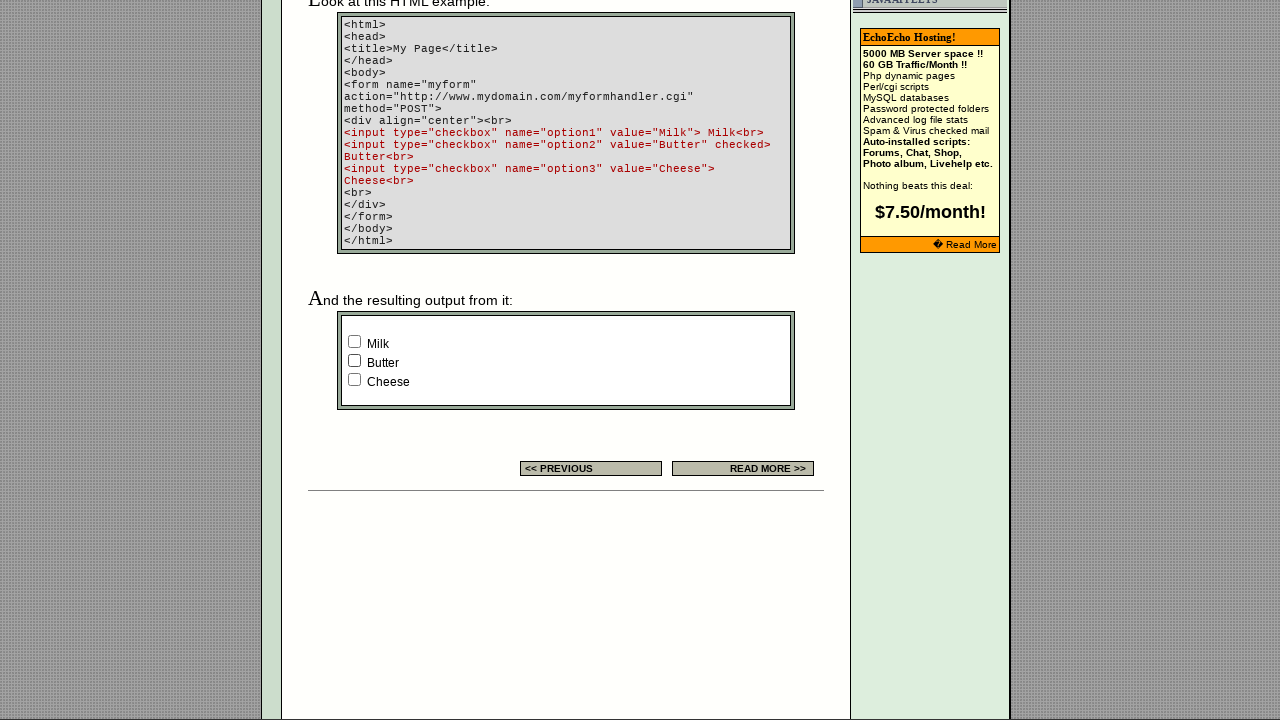

Verified checkbox 2 is unchecked
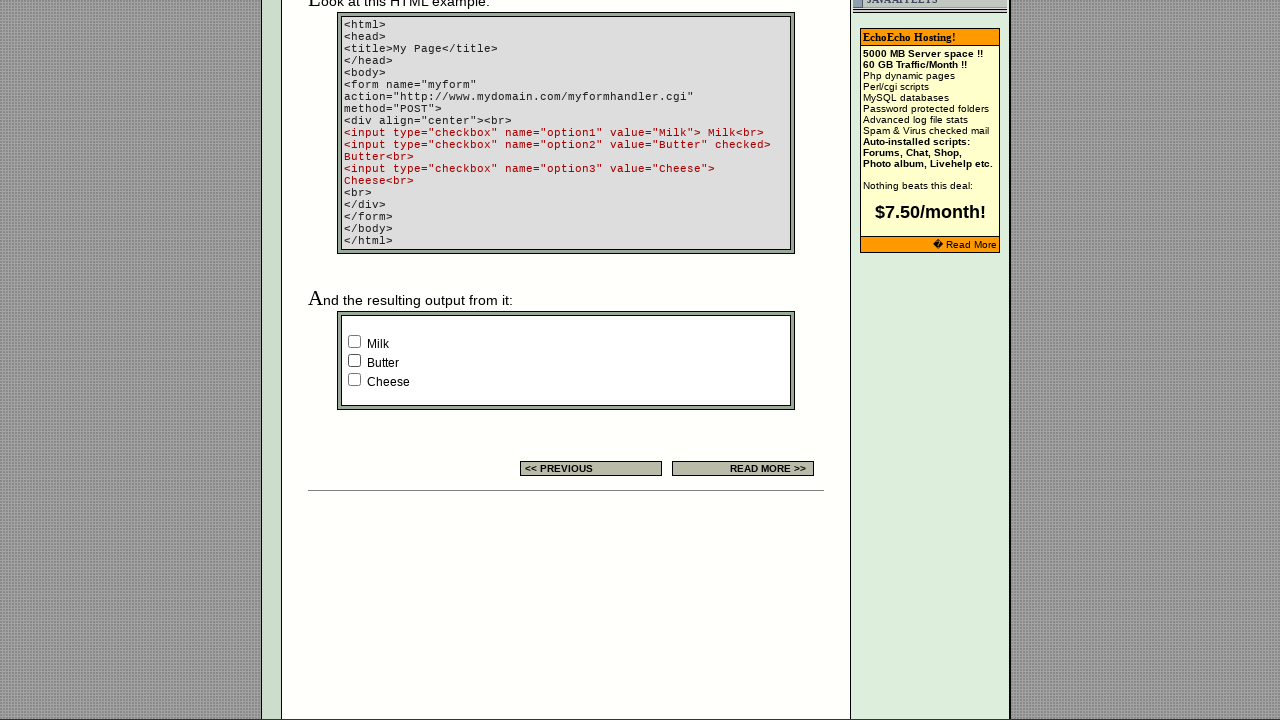

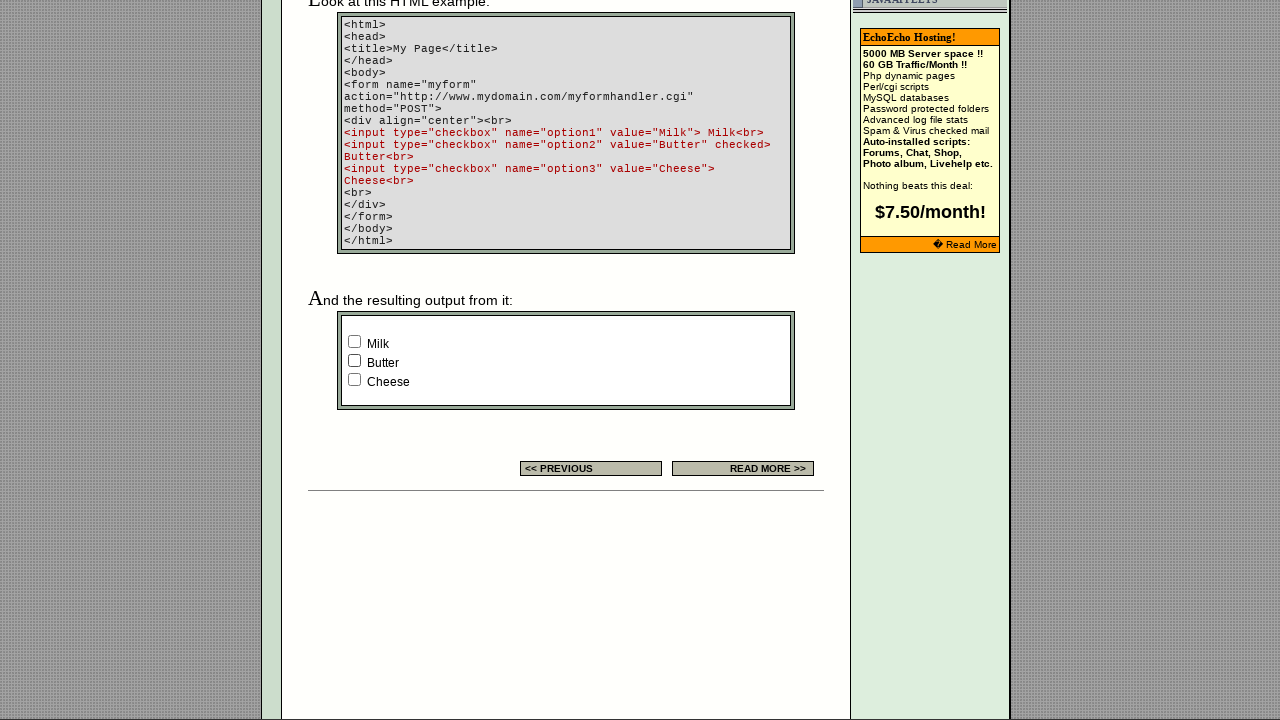